Tests navigation to "My Books" view by clicking the button and verifying the welcome heading is displayed

Starting URL: https://tap-ht24-testverktyg.github.io/exam-template/

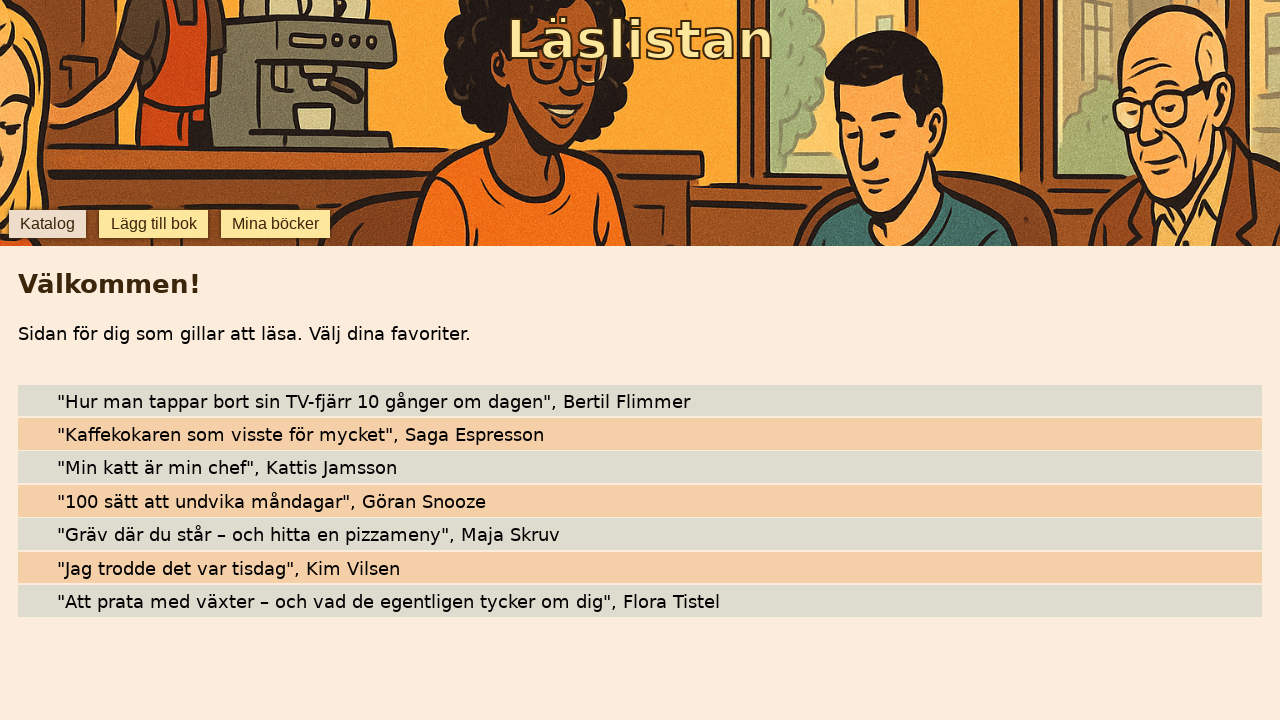

Clicked 'Mina böcker' button to navigate to My Books view at (276, 224) on internal:role=button[name="Mina böcker"i]
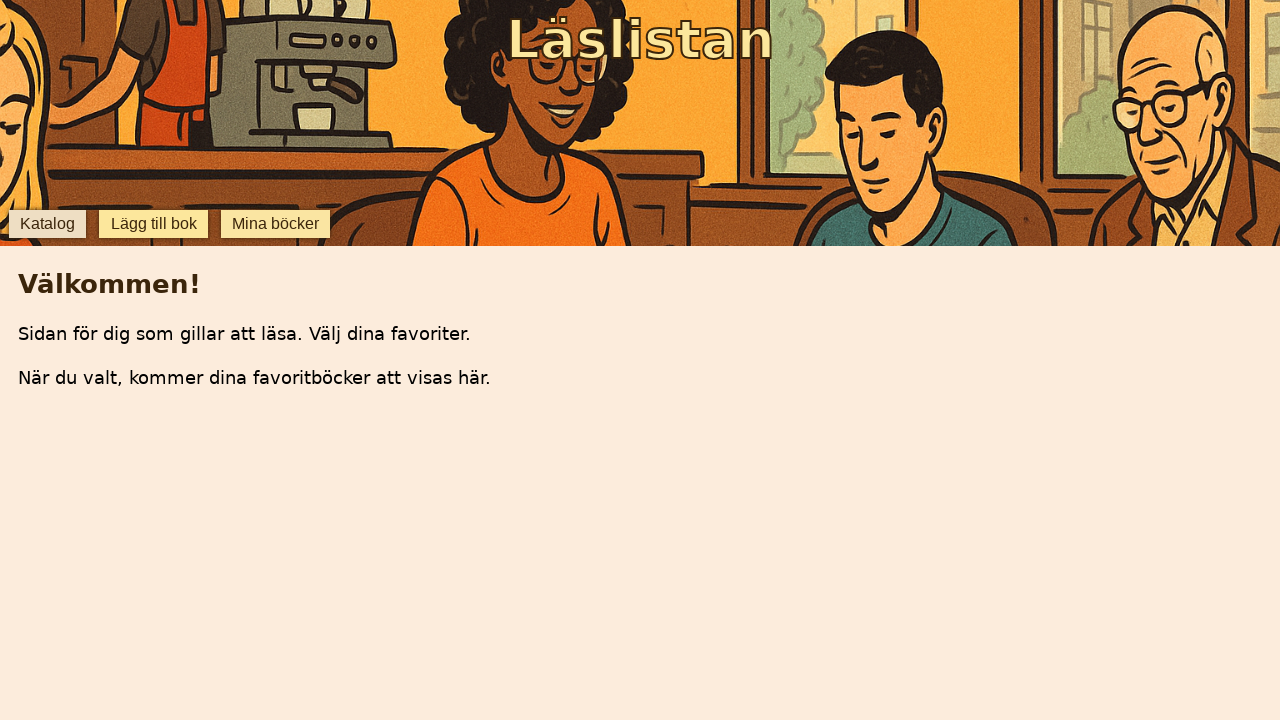

Welcome heading 'Välkommen!' is displayed in My Books view
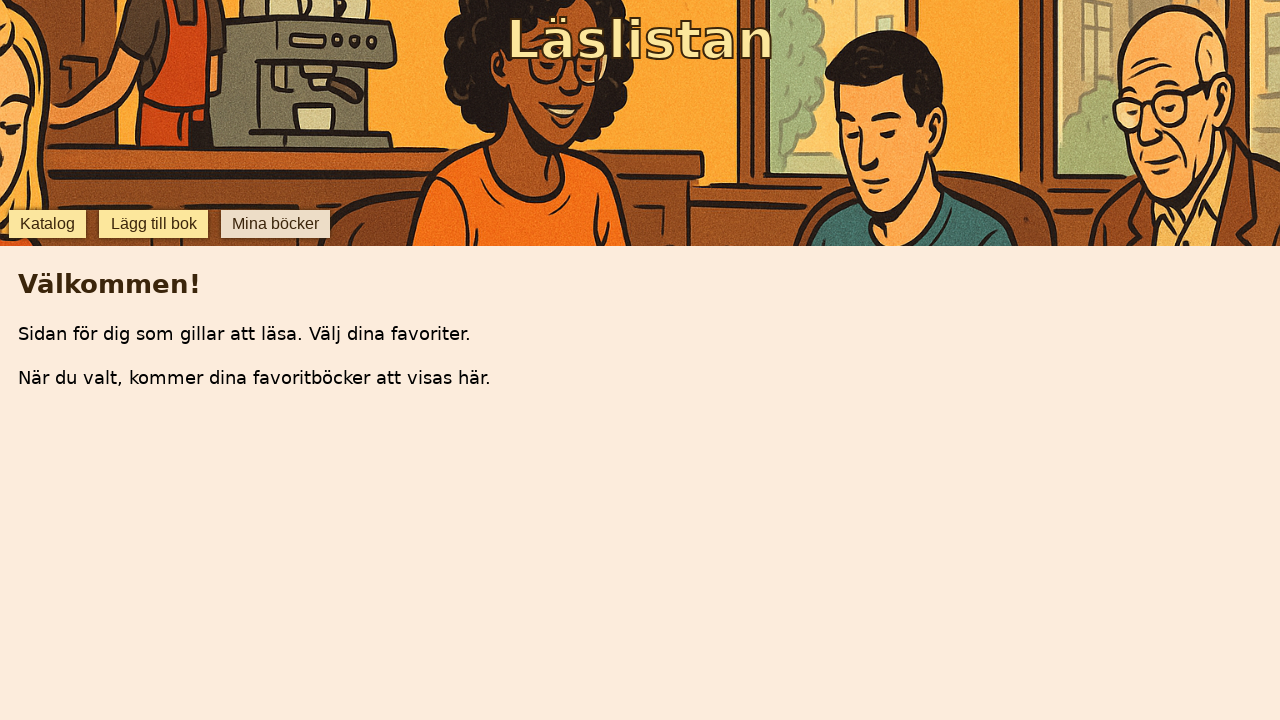

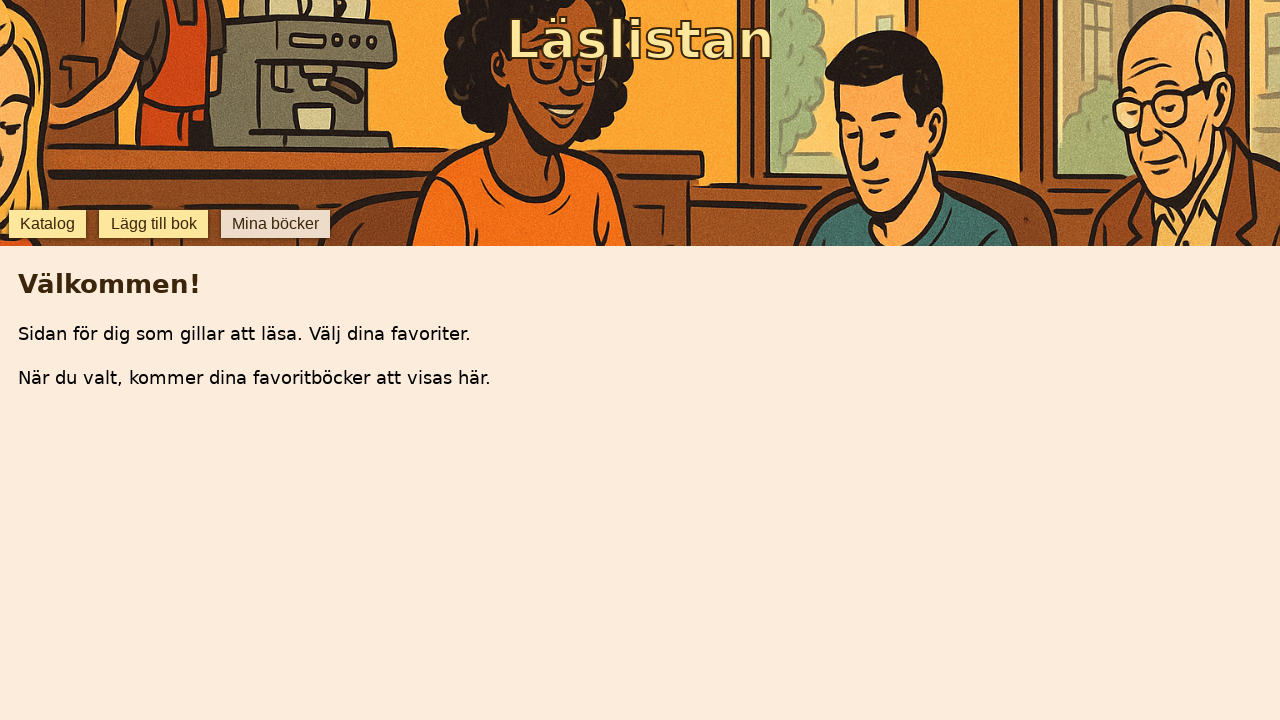